Tests multiple window handling by clicking a link that opens a new browser window, switching to the new window to read its content, then switching back to the parent window to read its content.

Starting URL: http://the-internet.herokuapp.com/

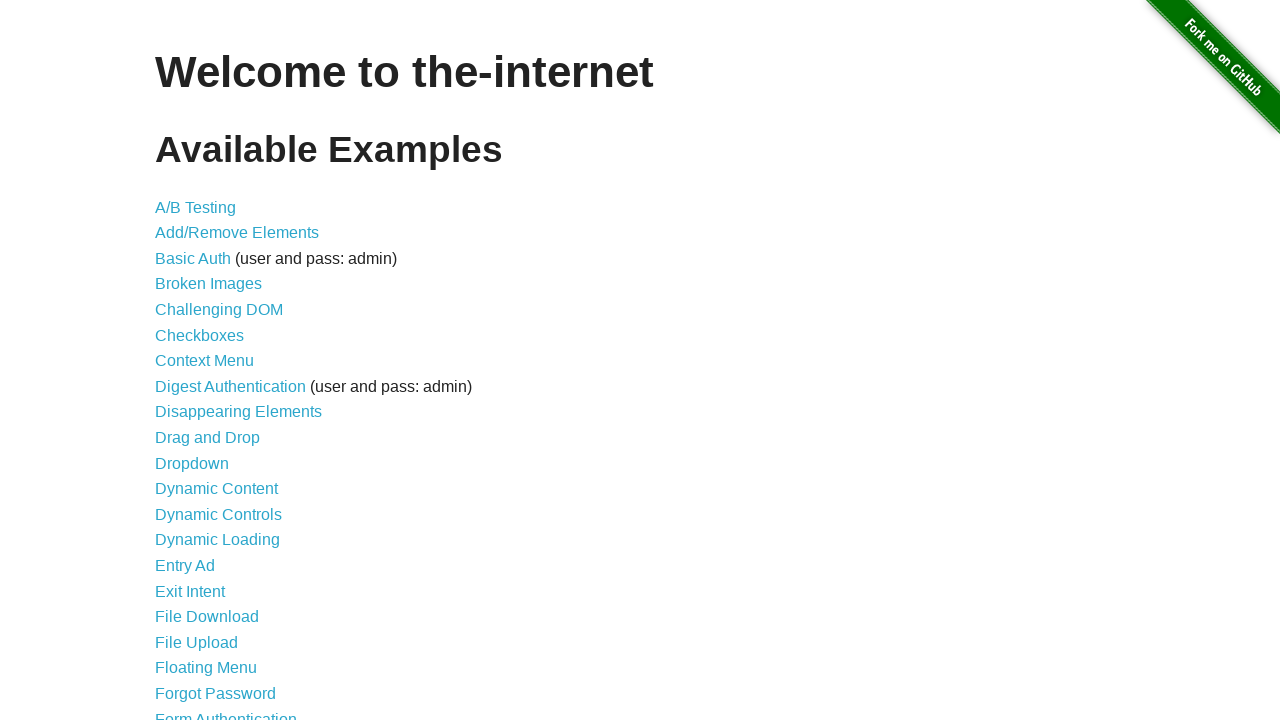

Clicked on 'Multiple Windows' link at (218, 369) on text=Multiple Windows
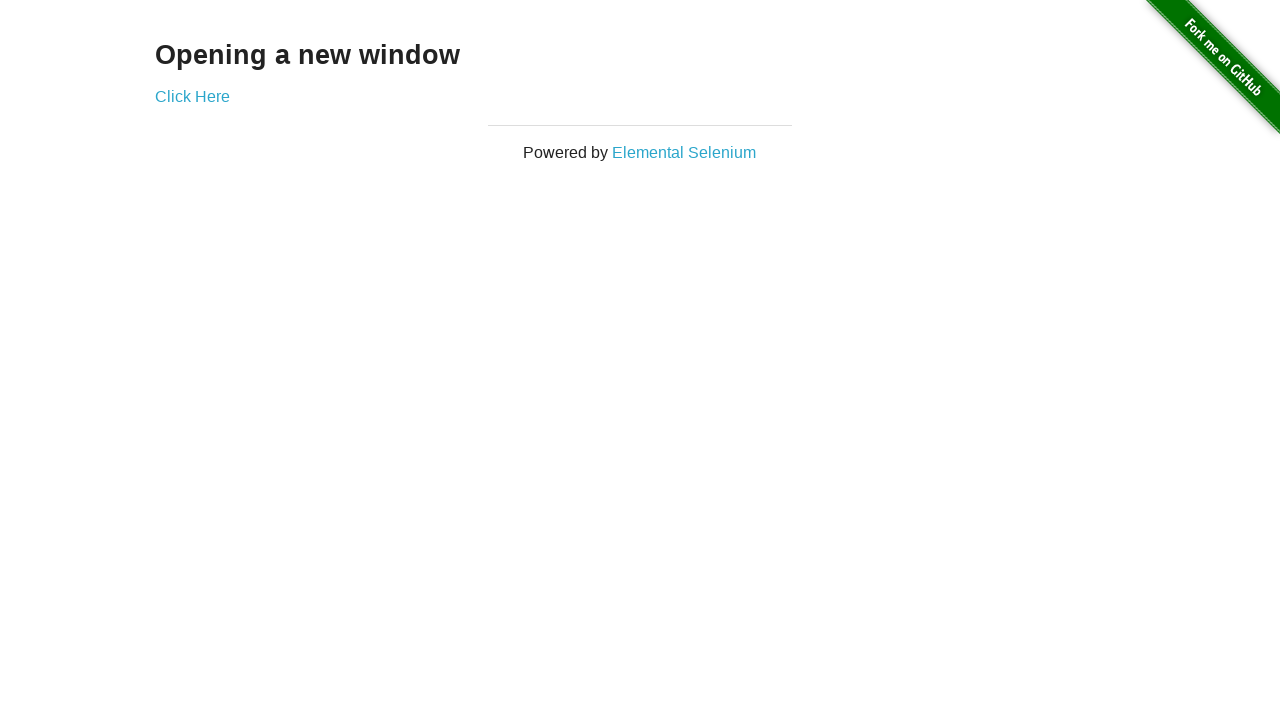

Clicked link that opens a new browser window at (192, 96) on a[href*='windows']
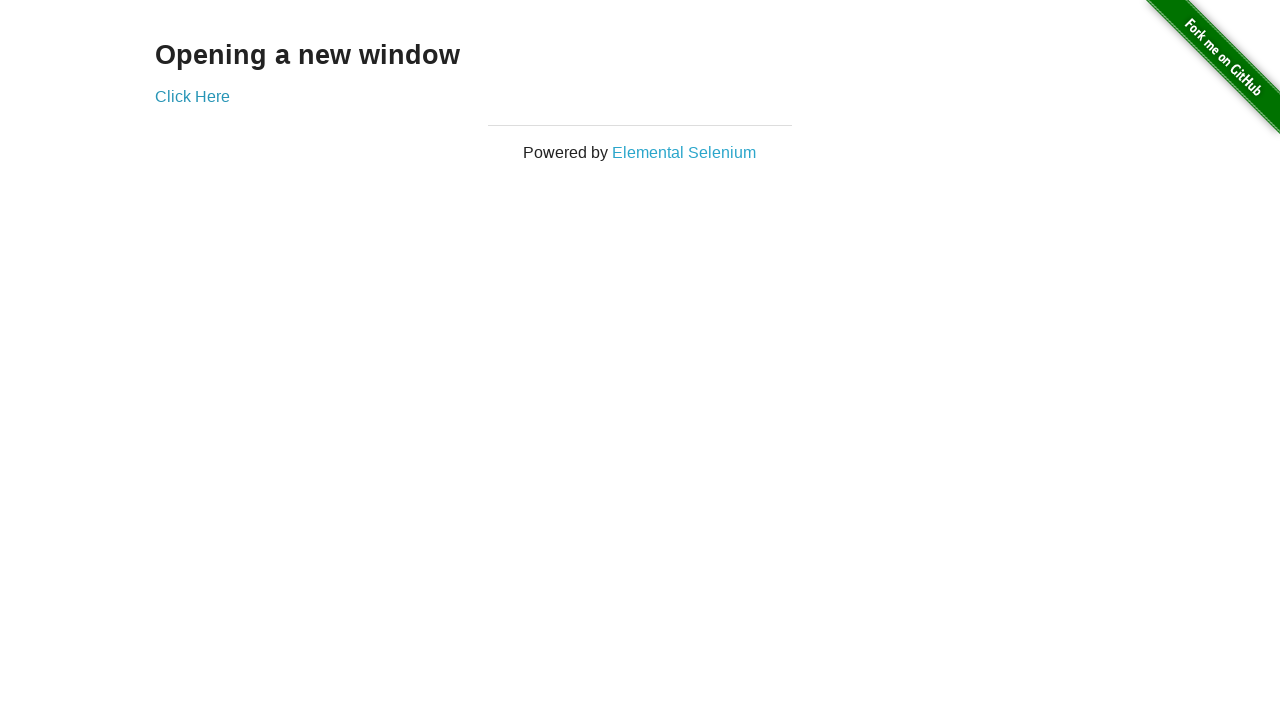

New page object obtained
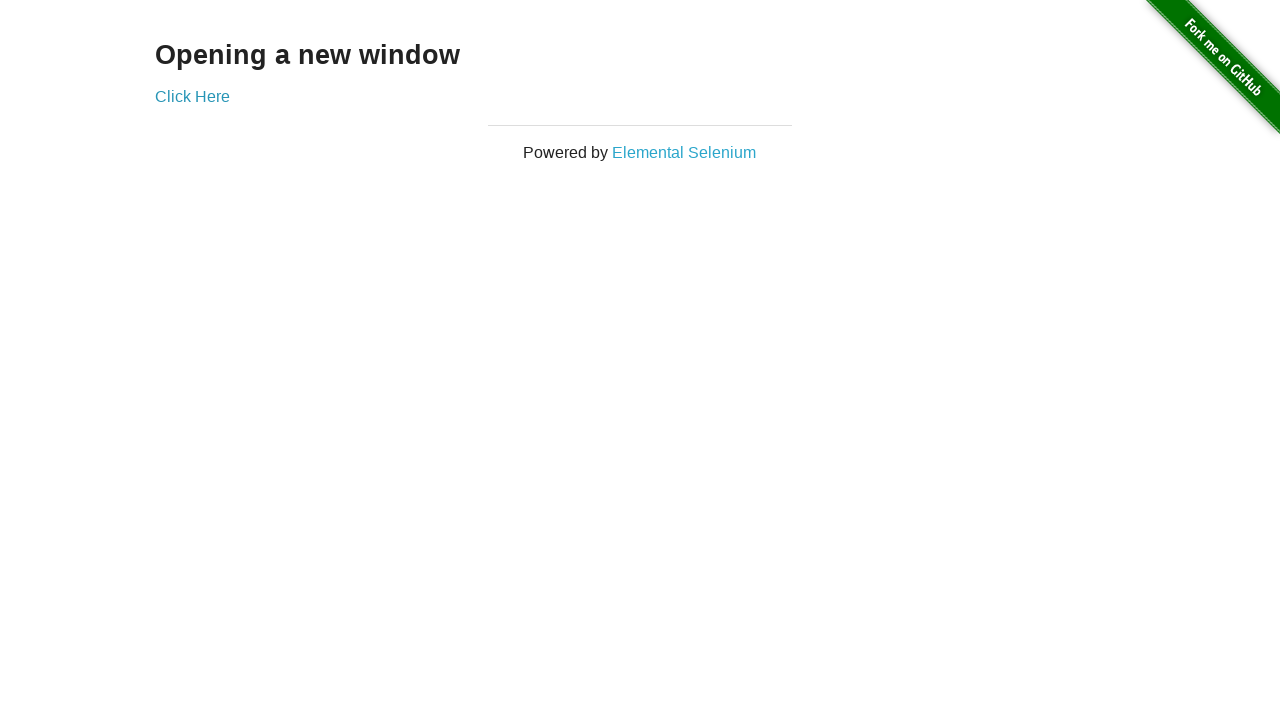

New page loaded and heading element is visible
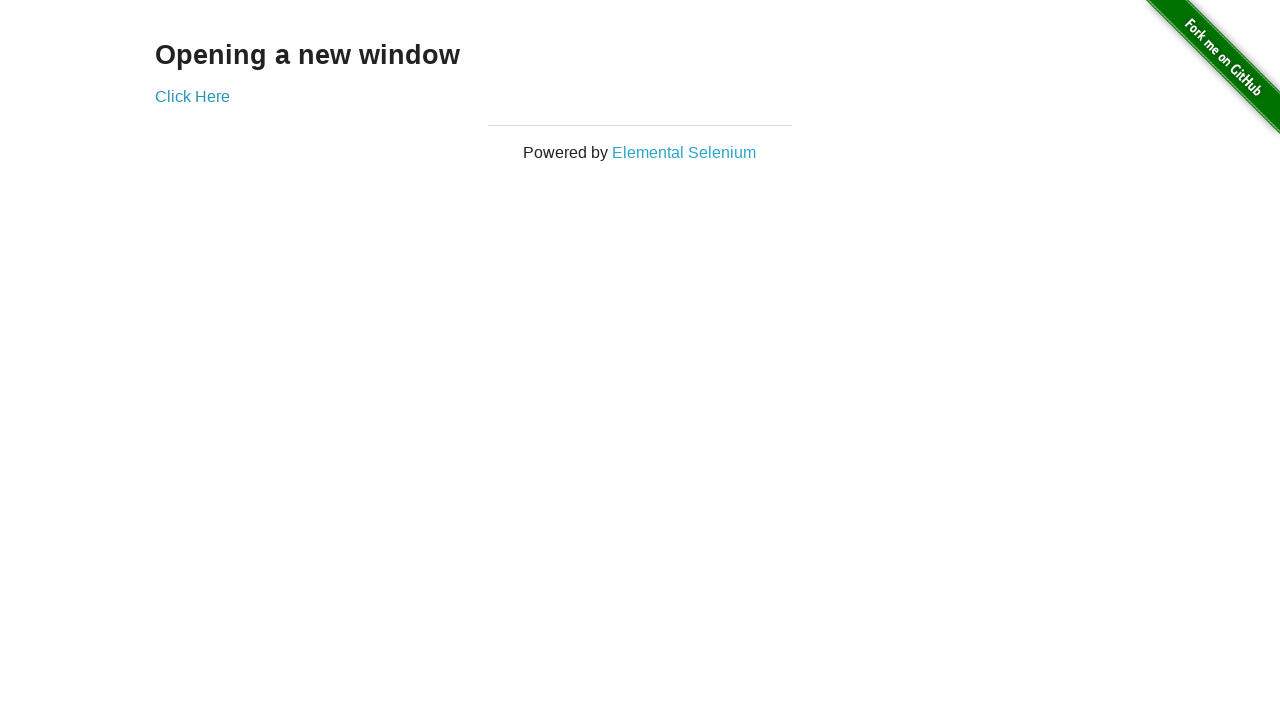

Read new window heading text: 'New Window'
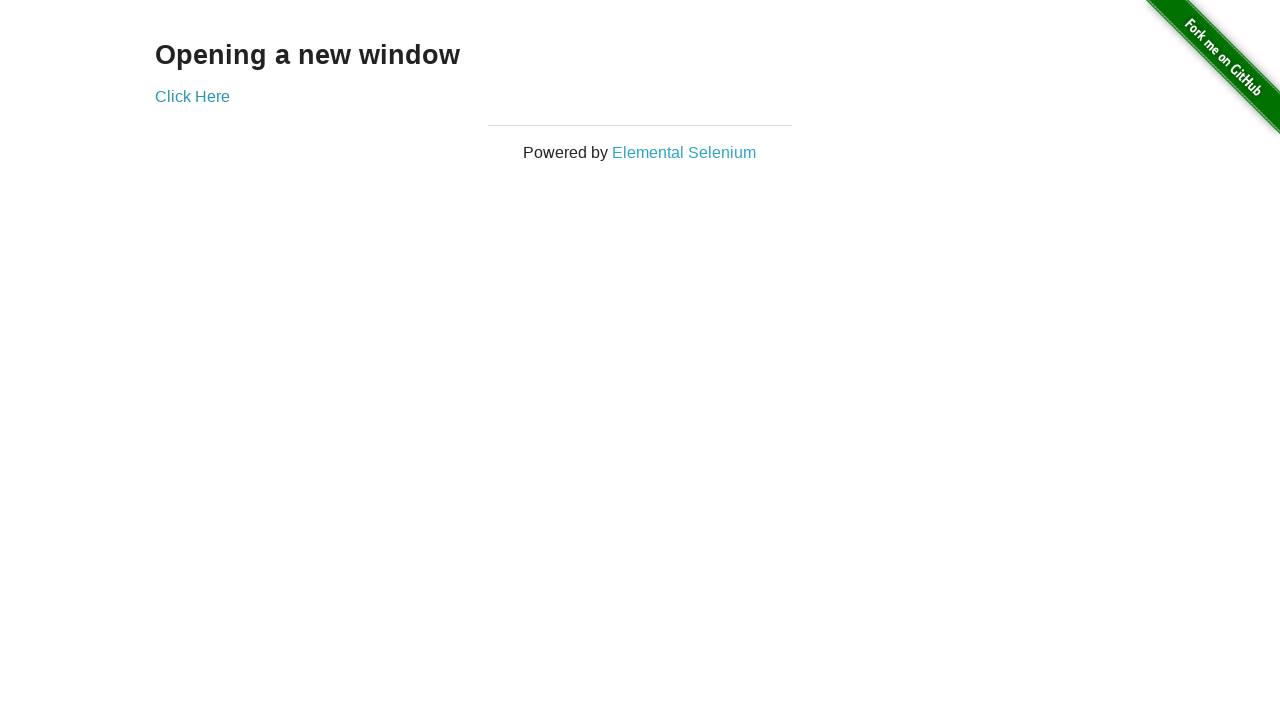

Switched back to original parent window
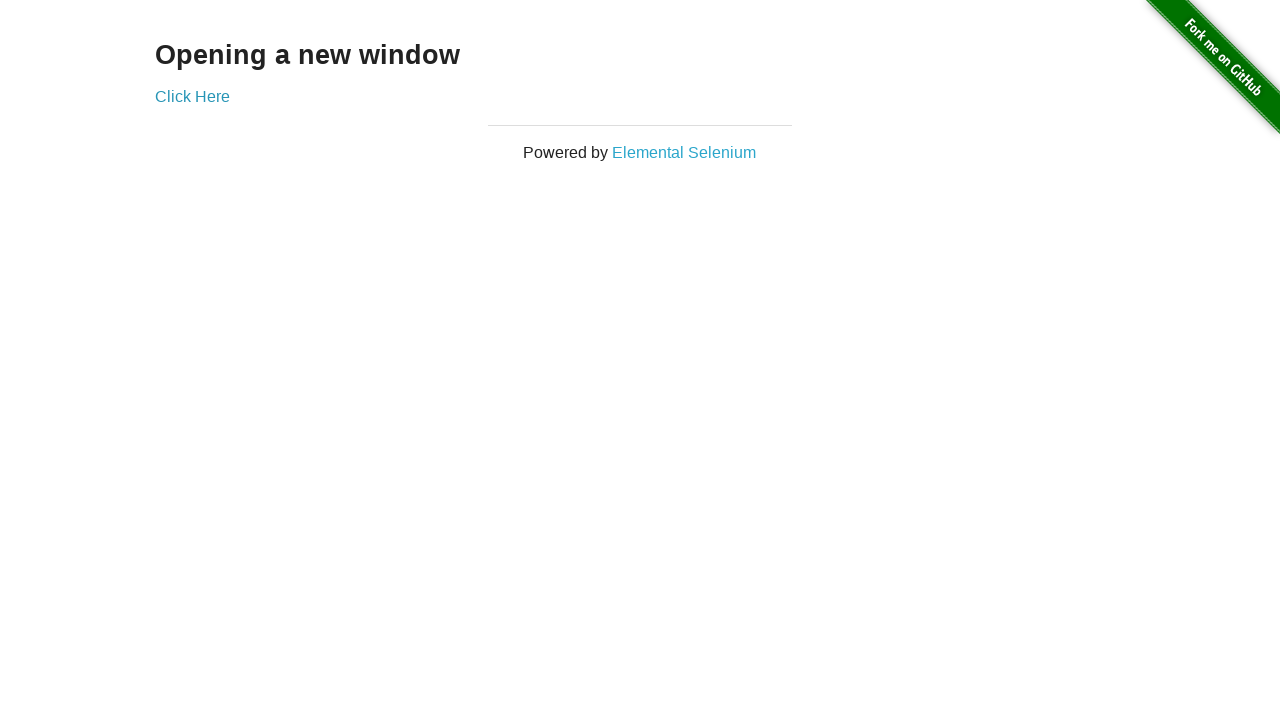

Read original window heading text: 'Opening a new window'
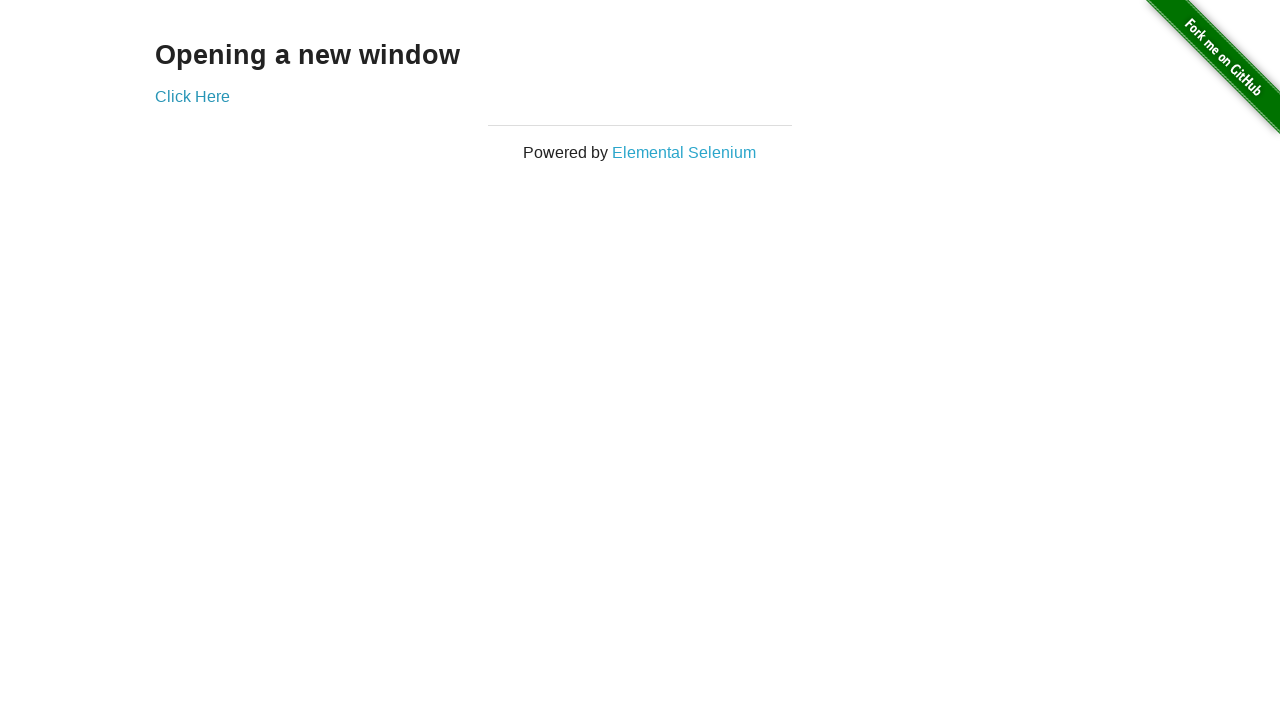

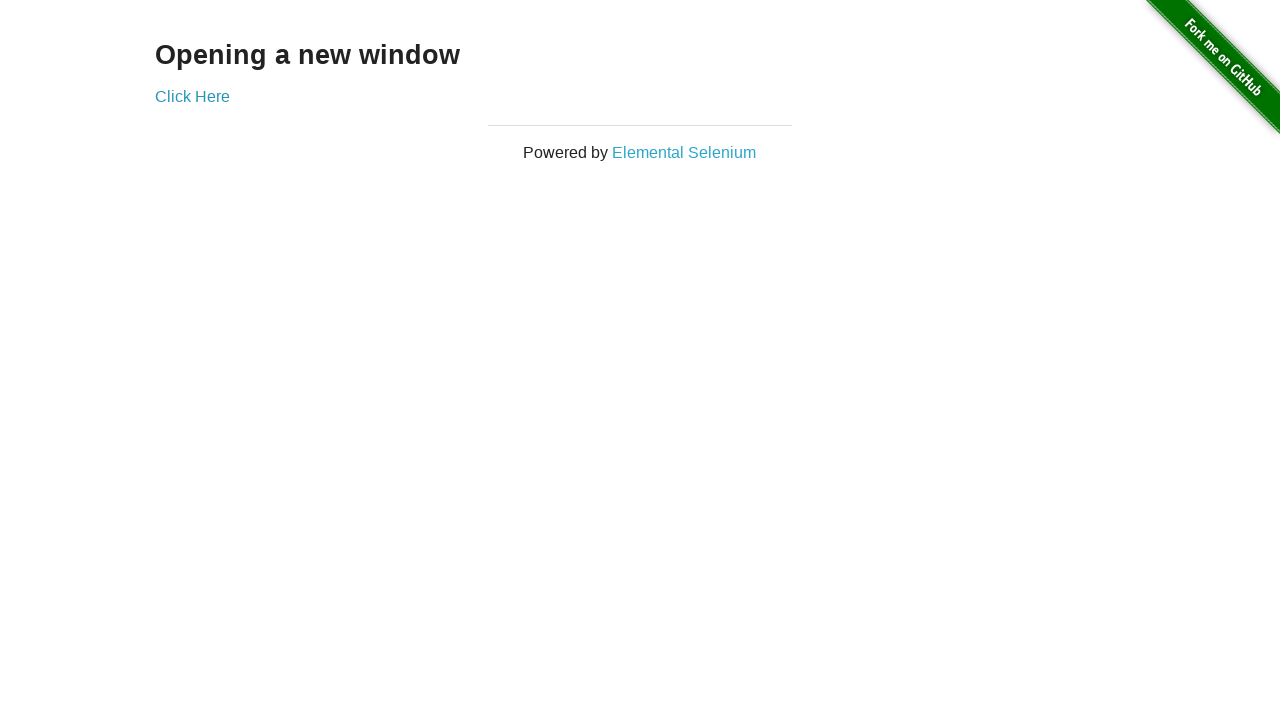